Tests interaction with a canvas element inside an iframe by clicking on two specific positions within the canvas.

Starting URL: https://klibanos.com/

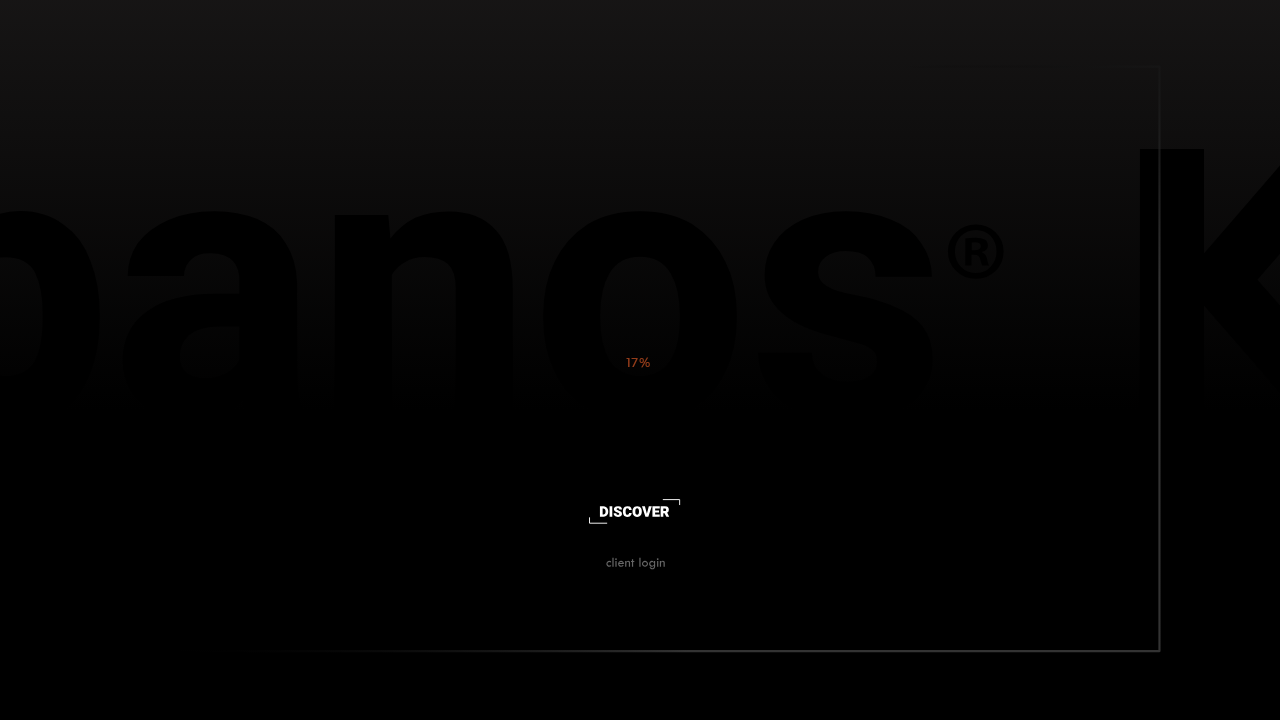

Clicked on canvas element at position (807, 488) inside iframe at (807, 488) on internal:text="Your browser doesn't support this content."i >> internal:control=
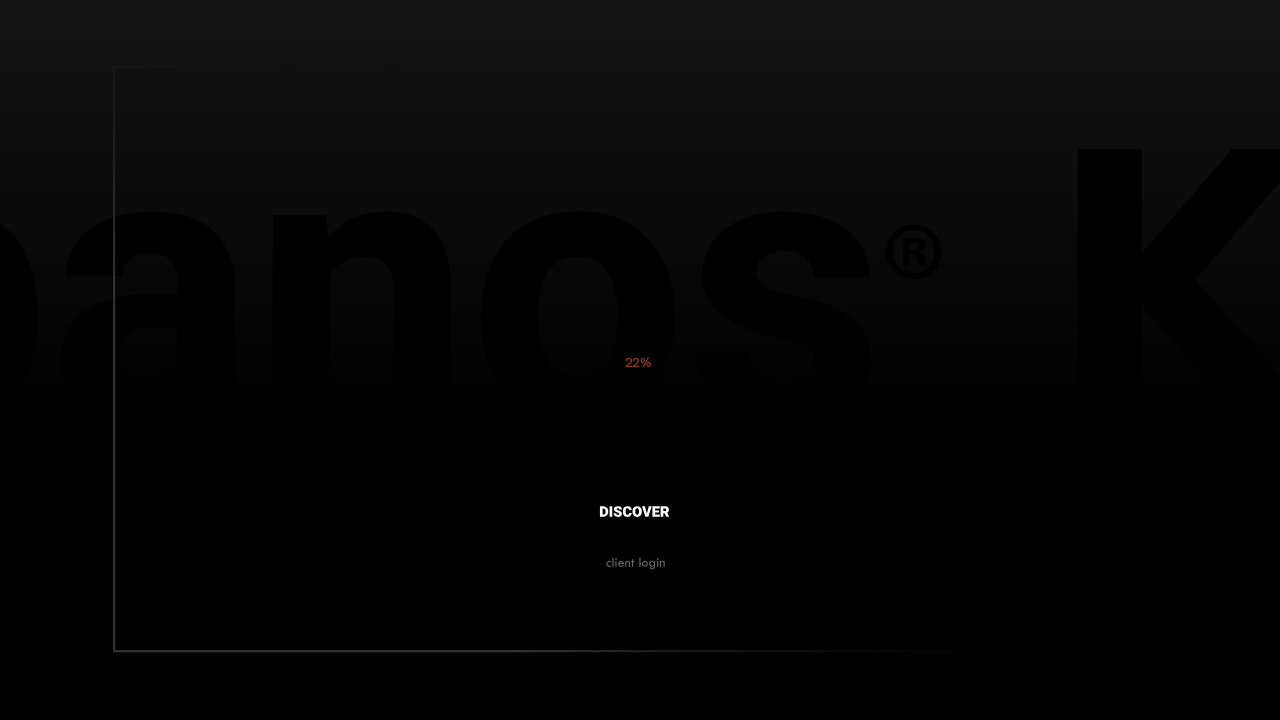

Clicked on canvas element at position (600, 477) inside iframe at (600, 477) on internal:text="Your browser doesn't support this content."i >> internal:control=
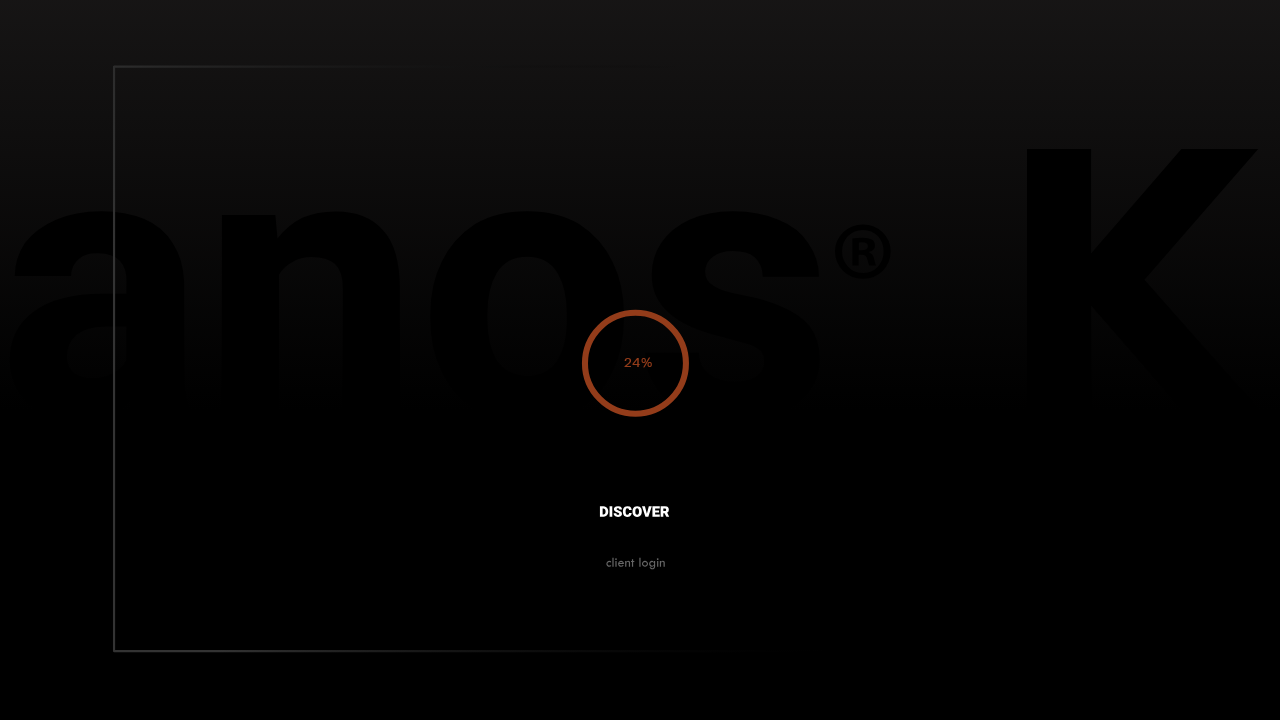

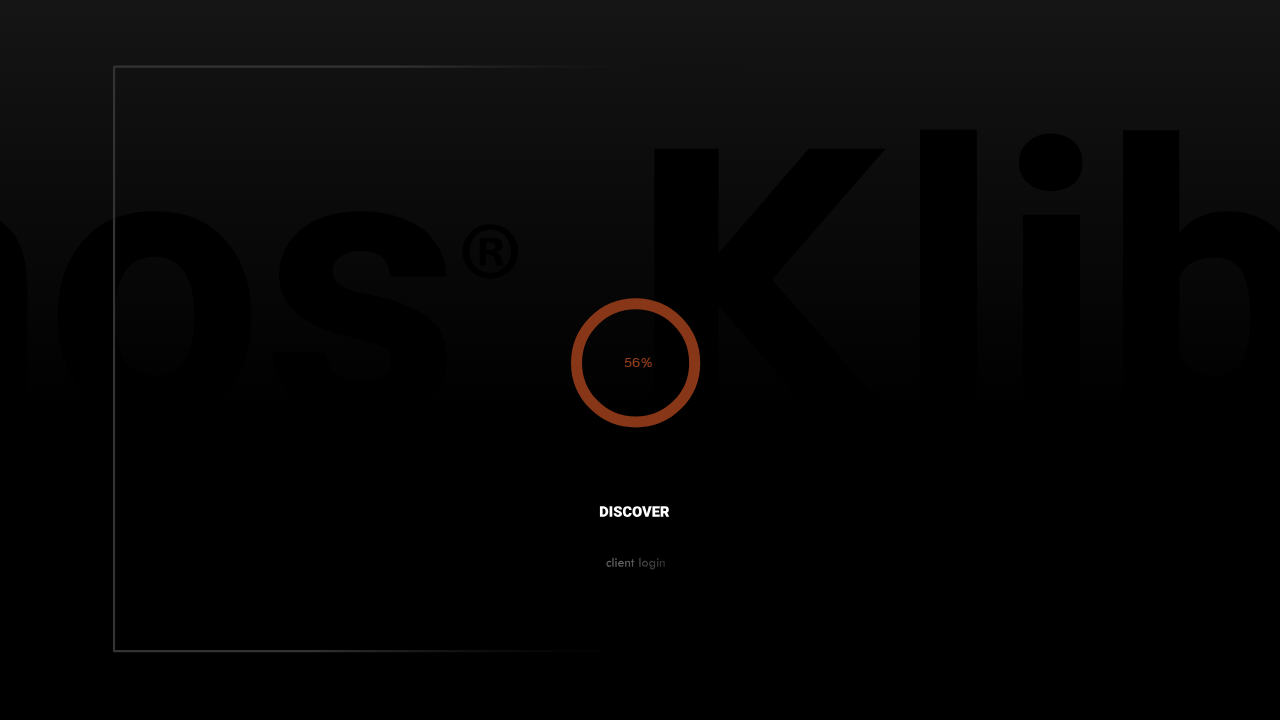